Tests navigation to home page using the menu toggle button

Starting URL: https://katalon-demo-cura.herokuapp.com/

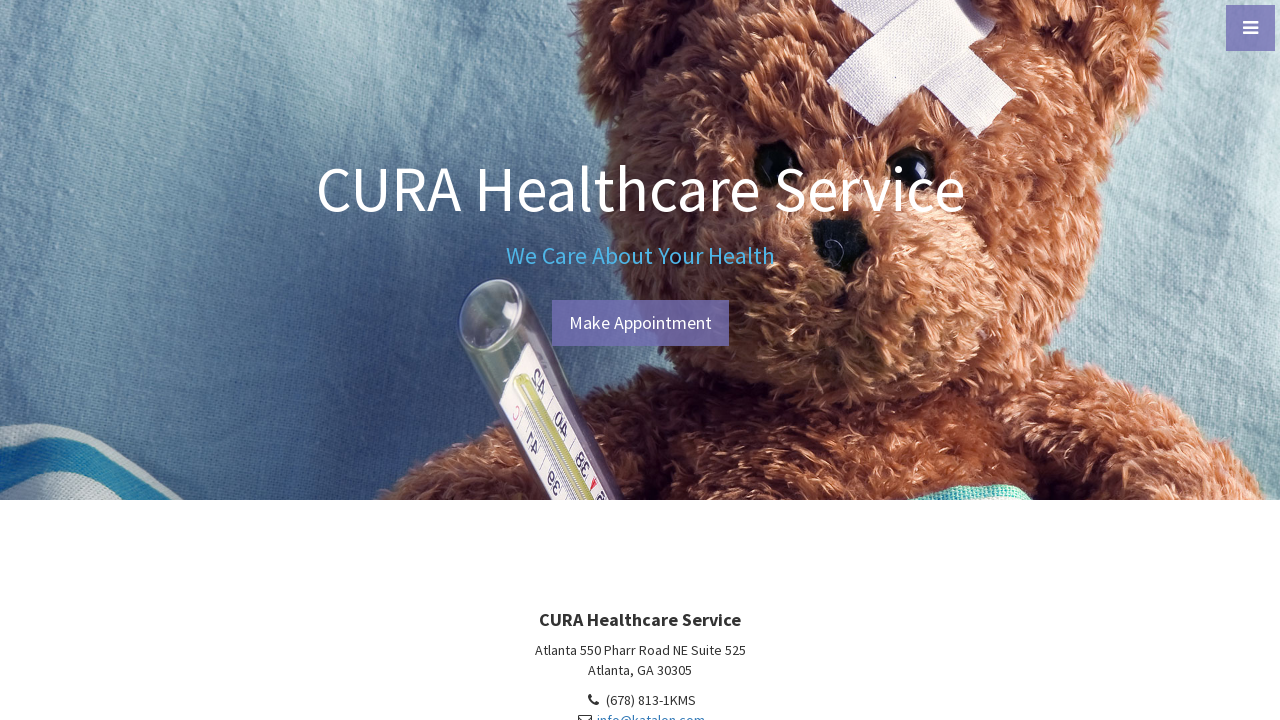

Clicked menu toggle button to open navigation menu at (1250, 28) on #menu-toggle
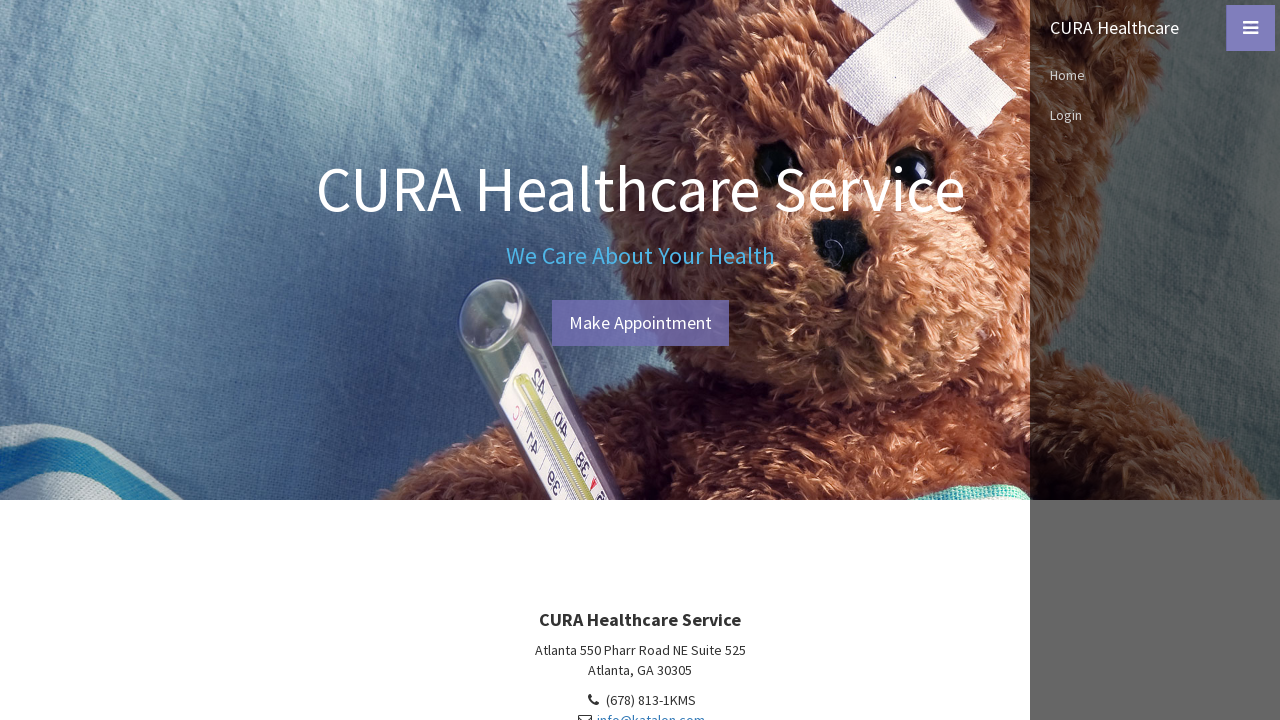

Clicked home link from menu to navigate to home page at (1155, 75) on xpath=//ul/li[2]/a
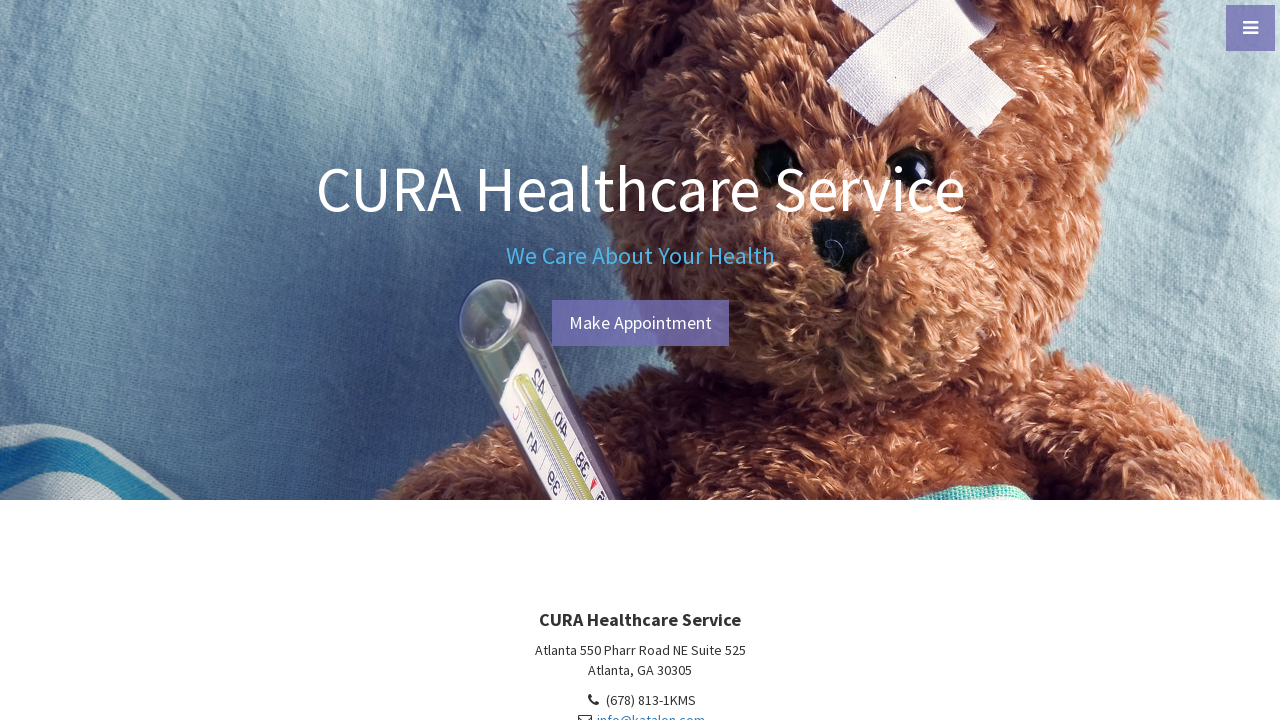

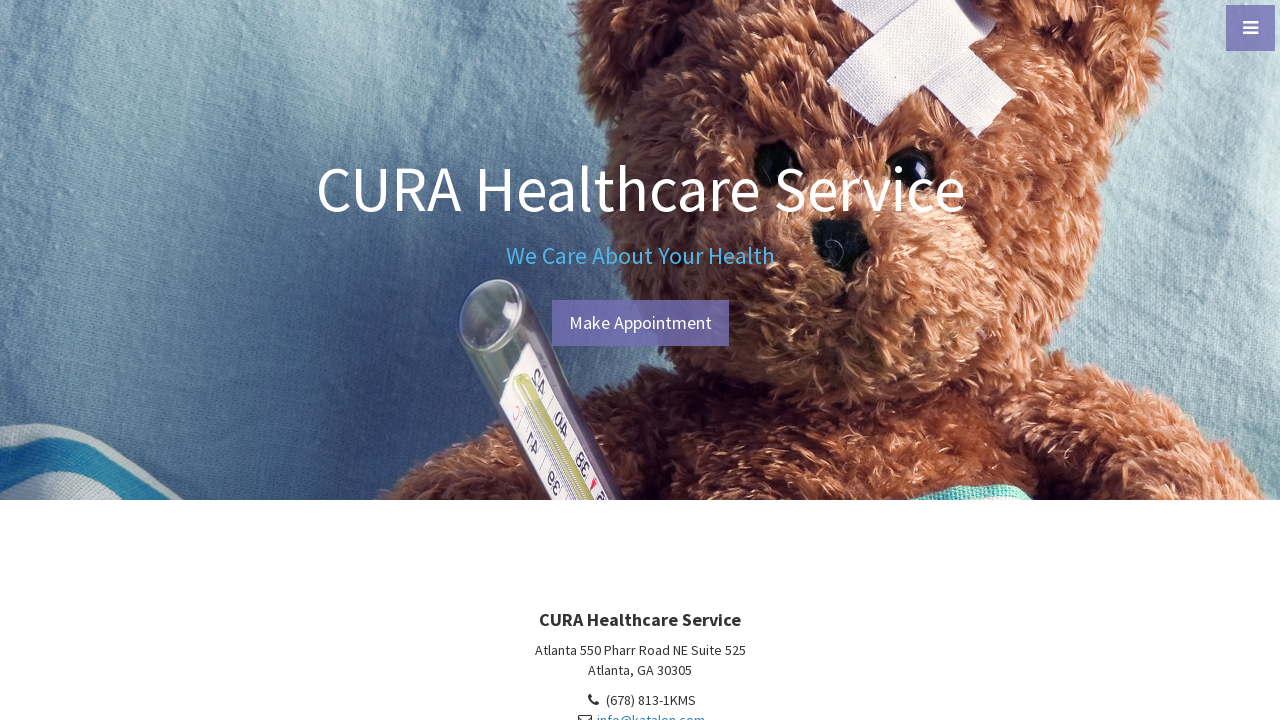